Navigates to JPL Mars space images page and clicks the full image button to view the featured Mars image

Starting URL: https://www.jpl.nasa.gov/spaceimages/?search=&category=Mars

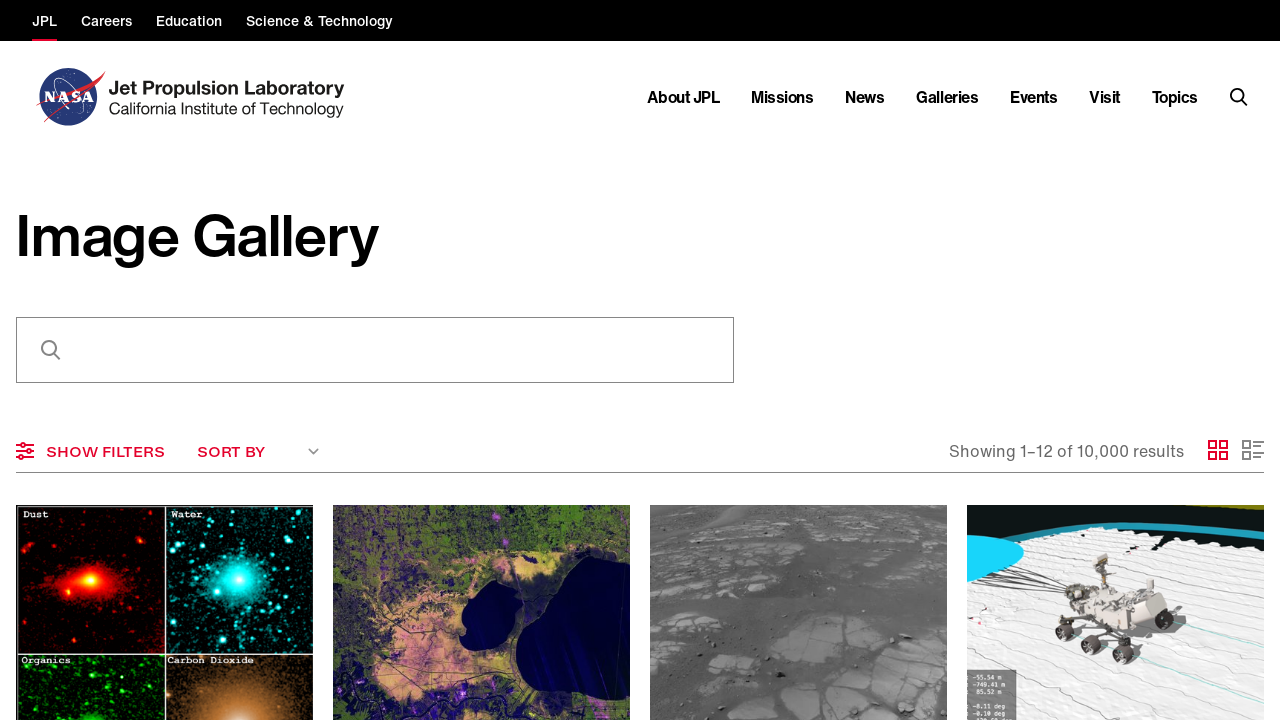

Waited for buttons to load on JPL Mars space images page
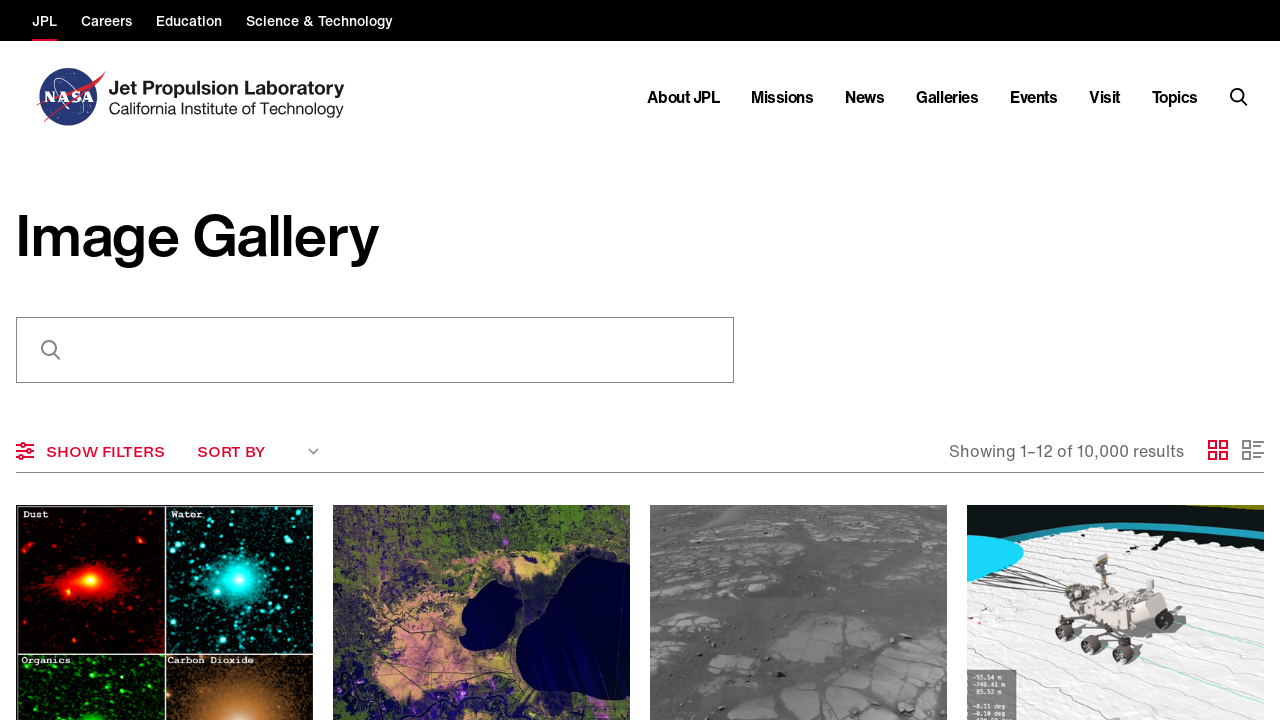

Clicked the full image button to view featured Mars image at (683, 97) on button >> nth=1
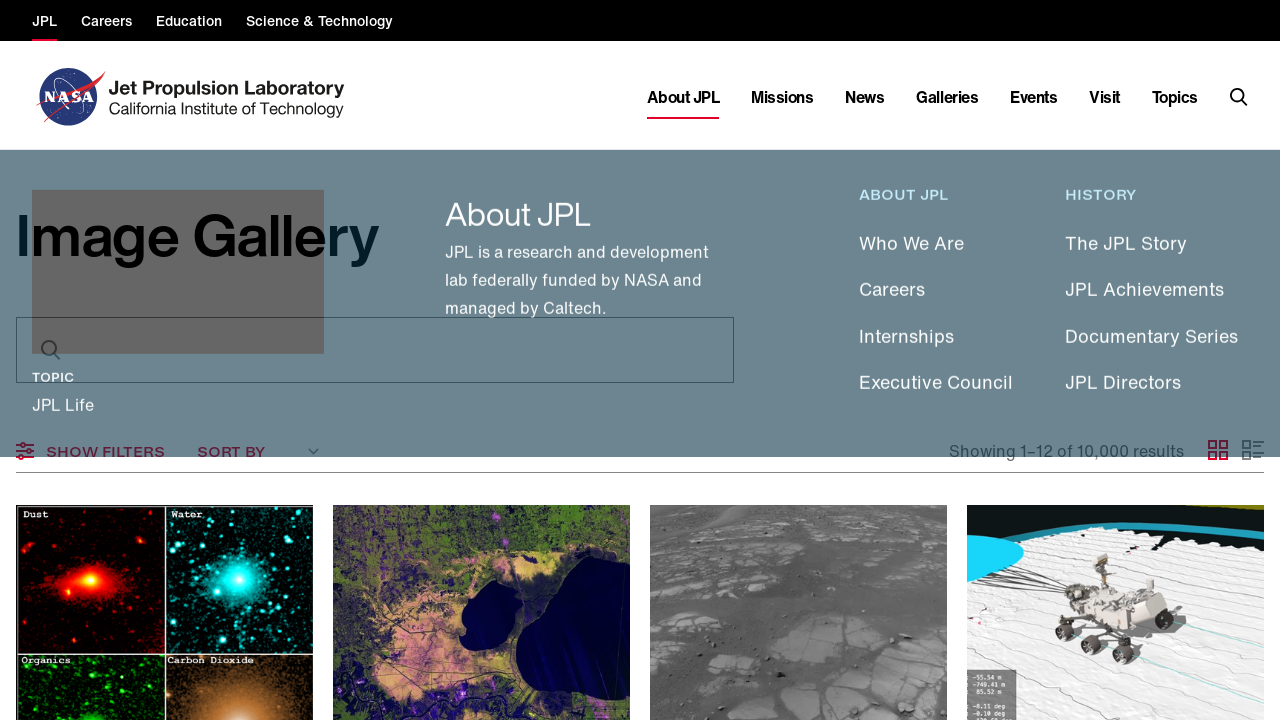

Waited for image modal/overlay to appear
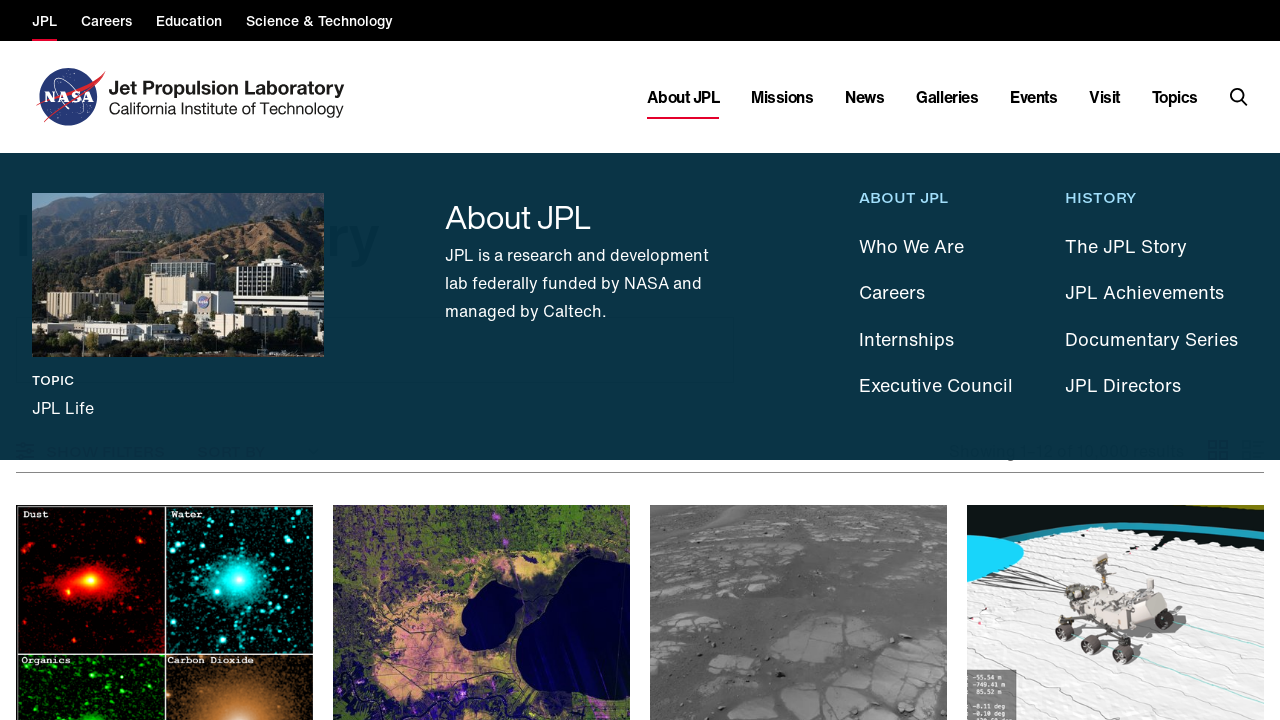

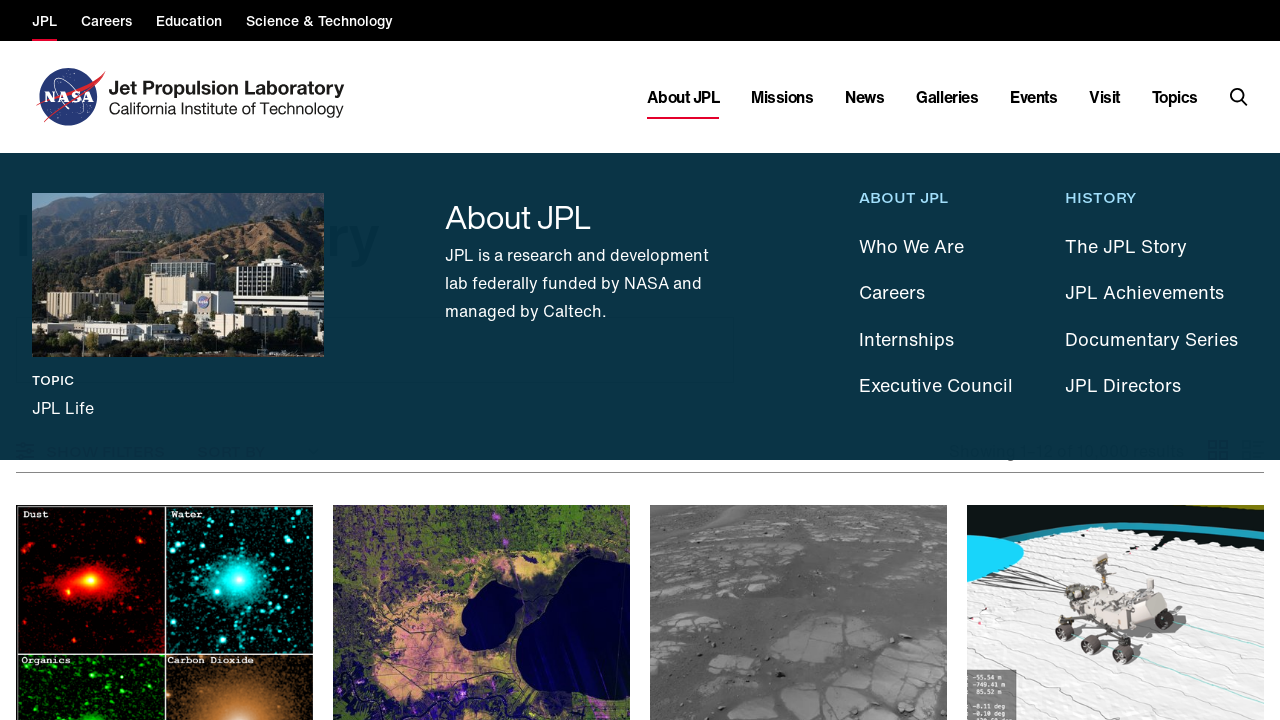